Tests registration form by filling three input fields and submitting the form to verify successful registration

Starting URL: http://suninjuly.github.io/registration1.html

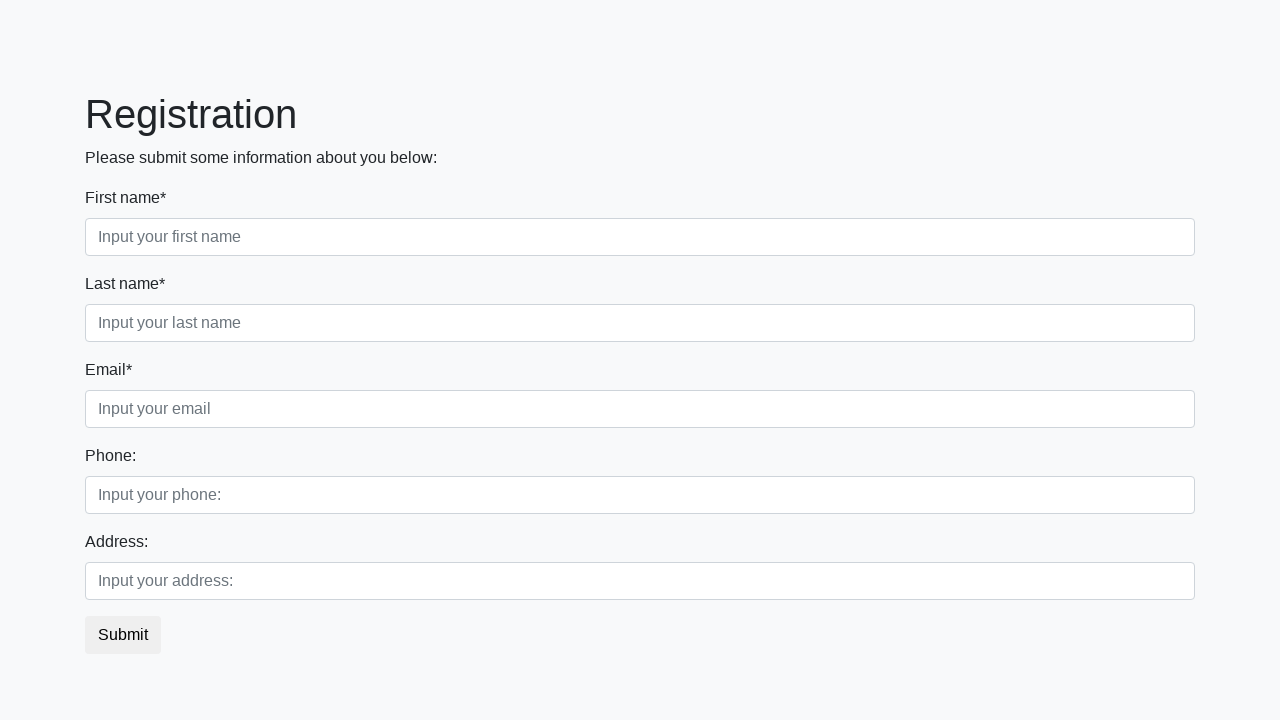

Filled first input field with 'My answer' on .first_block .form-control.first
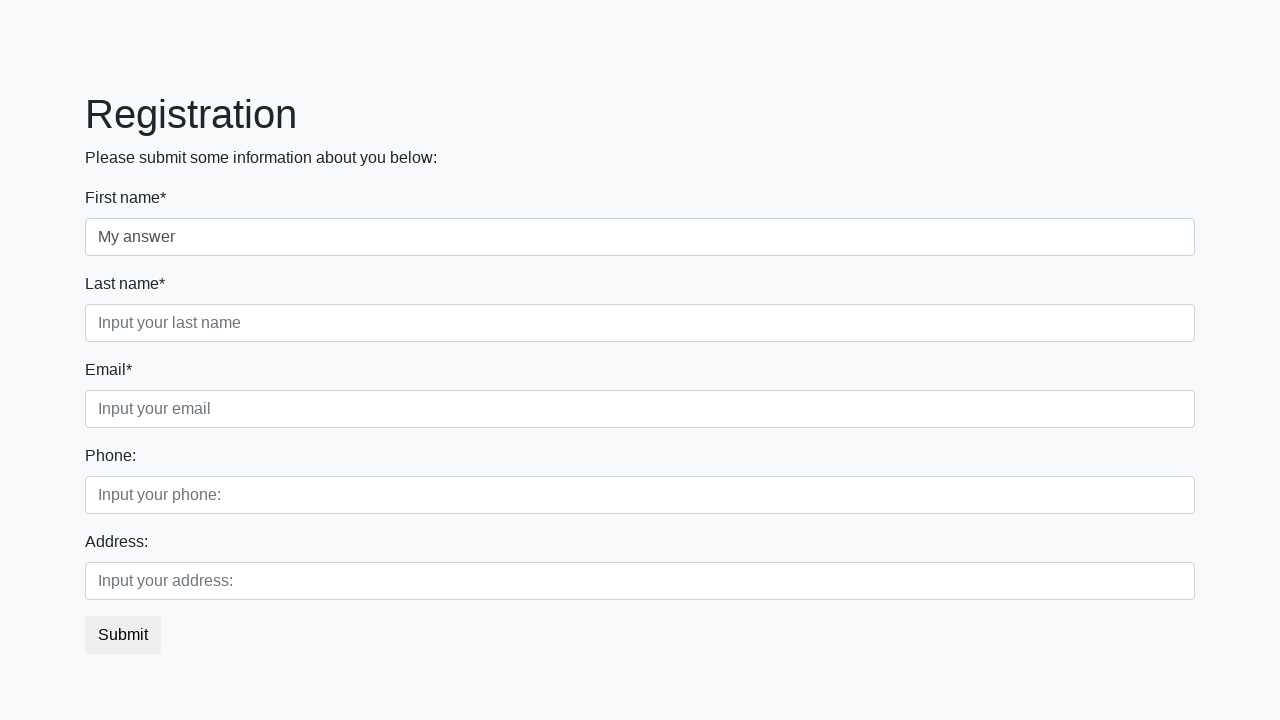

Filled second input field with 'My answer' on .first_block .form-control.second
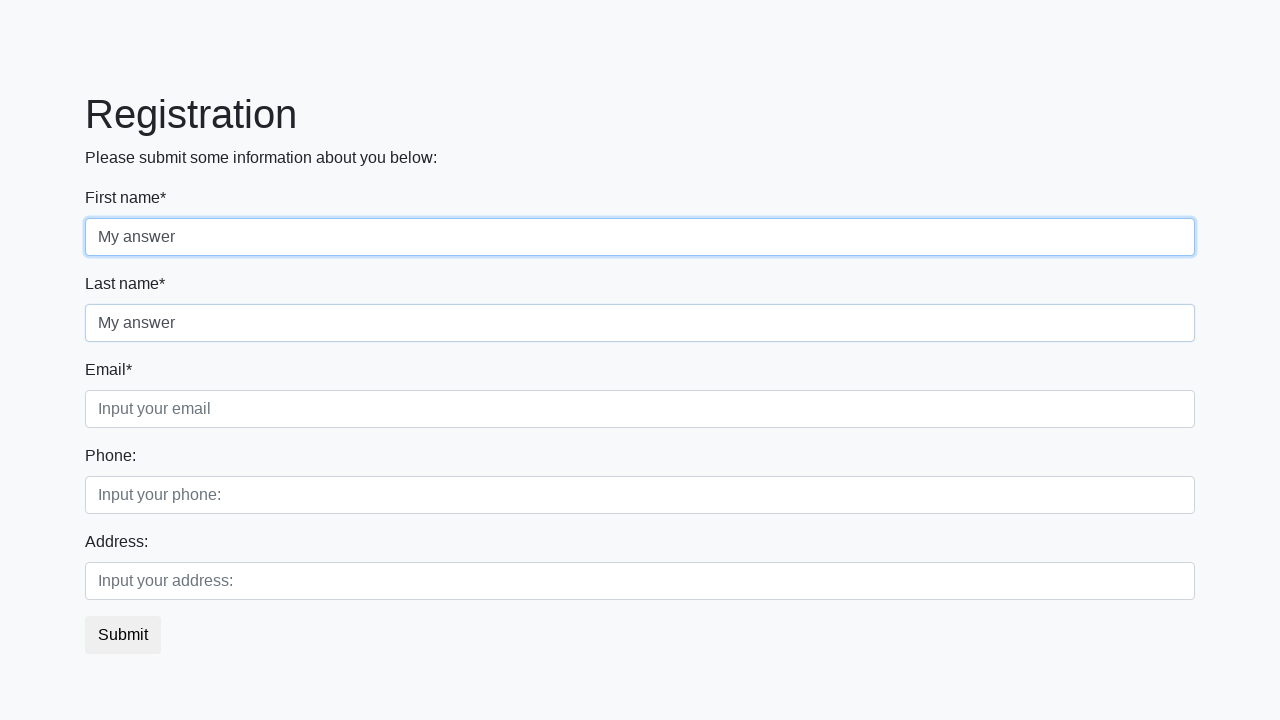

Filled third input field with 'My answer' on .first_block .form-control.third
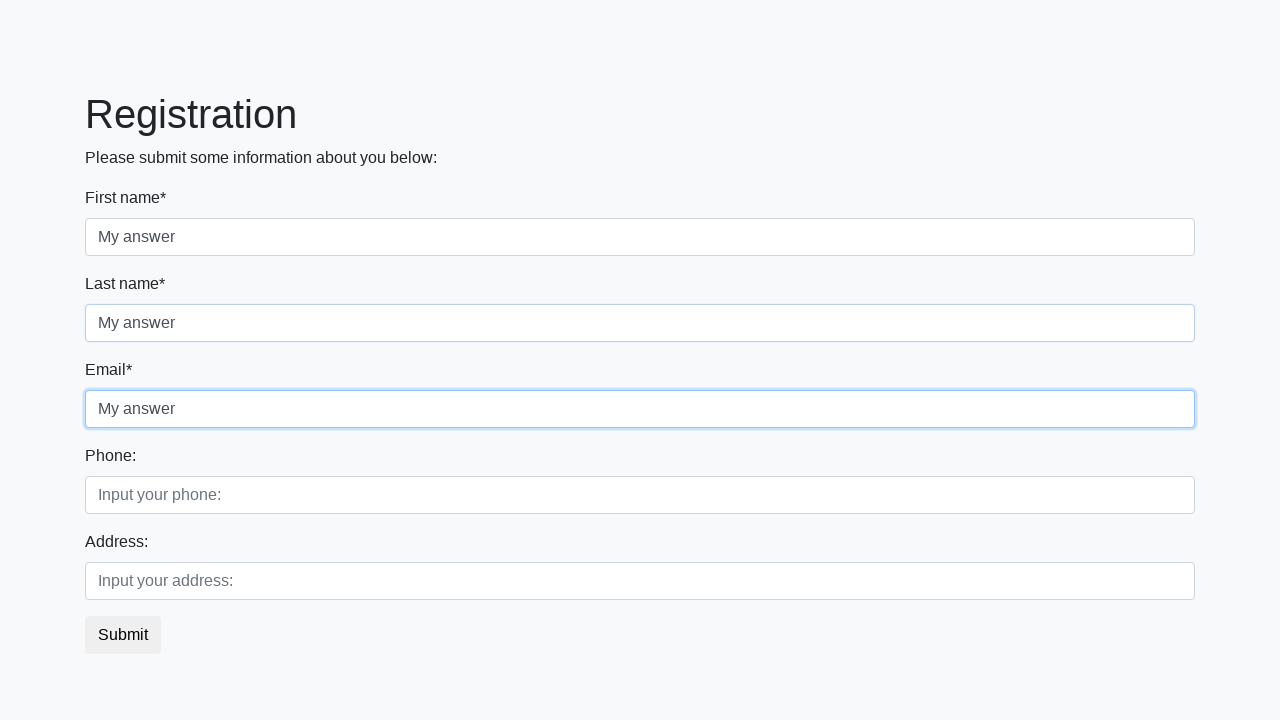

Clicked submit button to register at (123, 635) on button.btn
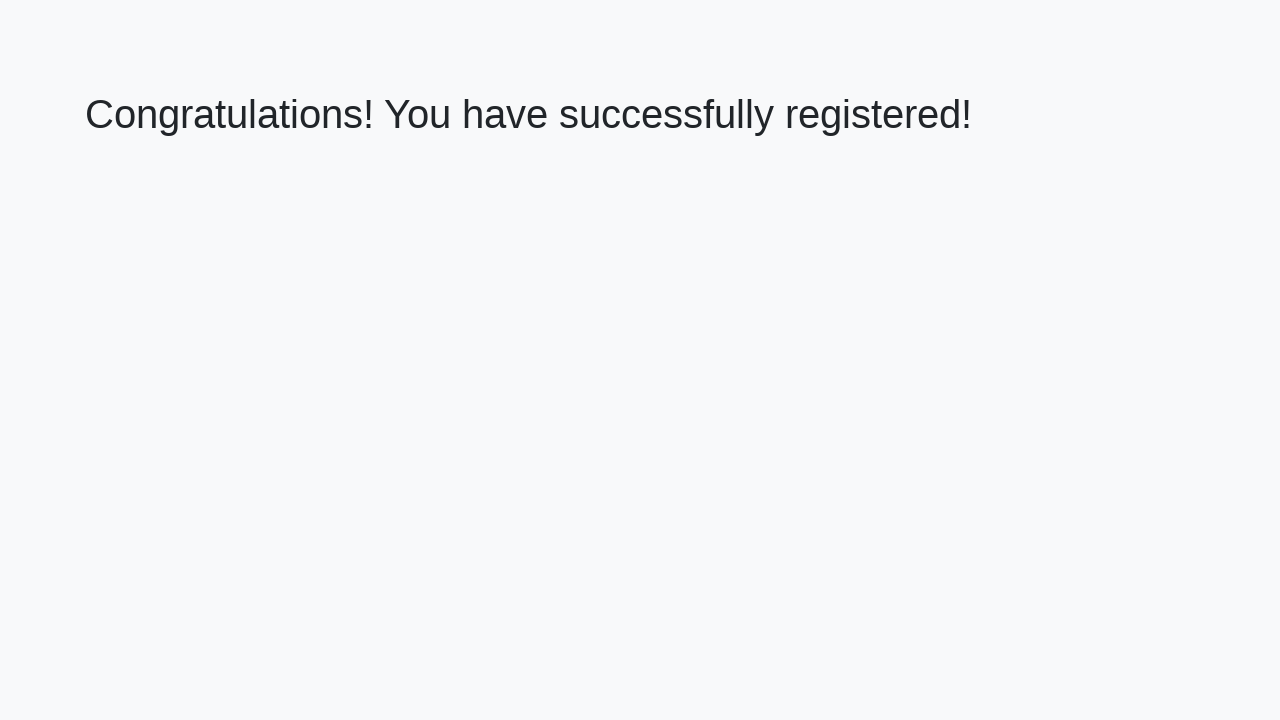

Success page loaded with heading element
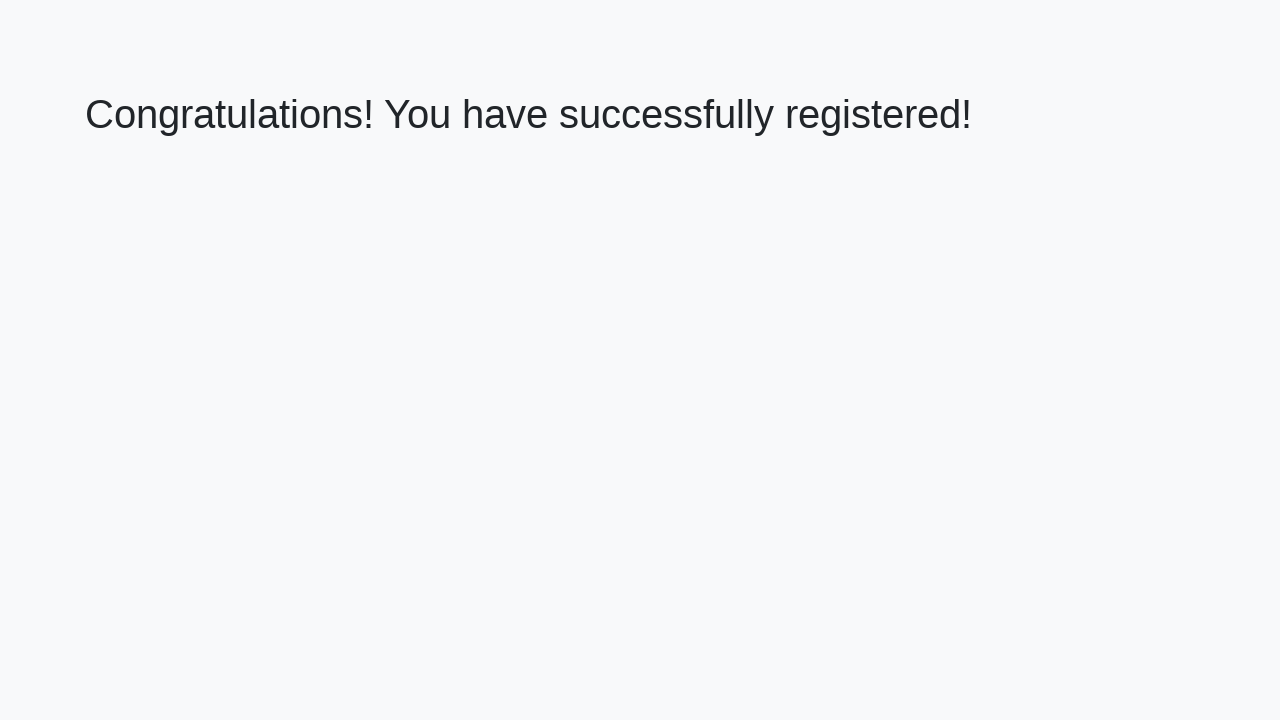

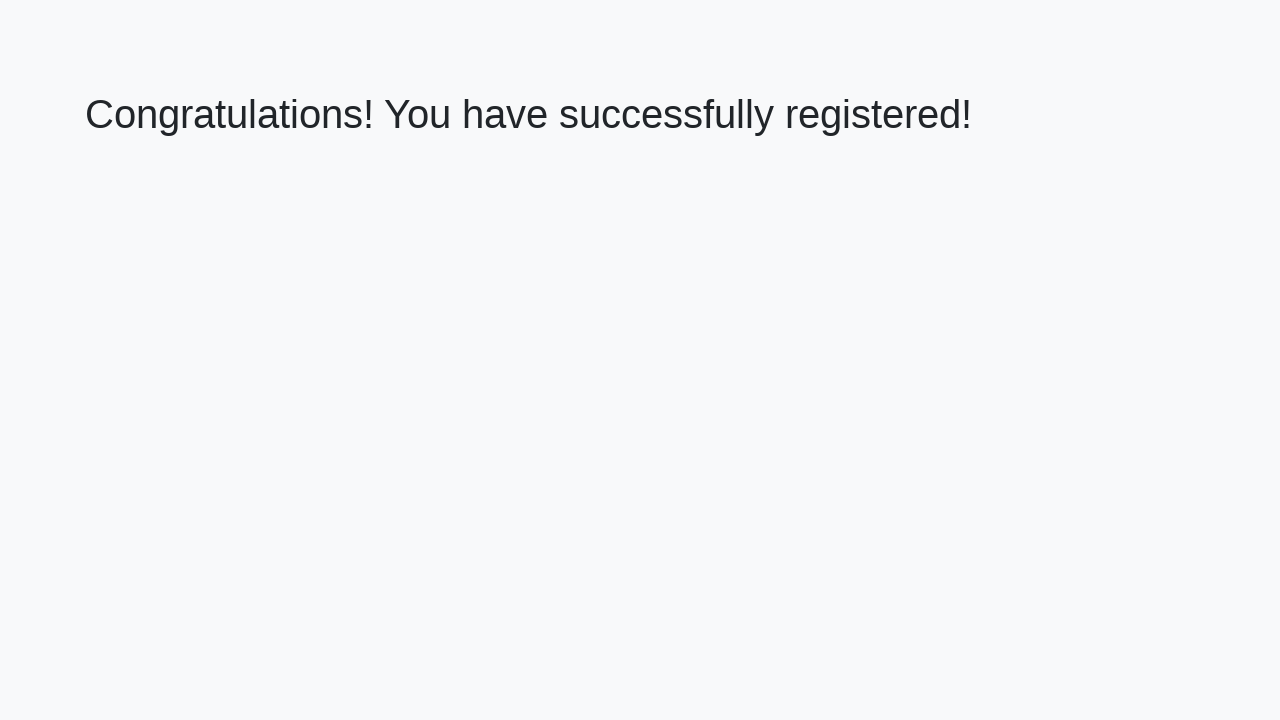